Tests file upload functionality by navigating to the file upload page, selecting a file, and submitting it

Starting URL: https://the-internet.herokuapp.com/

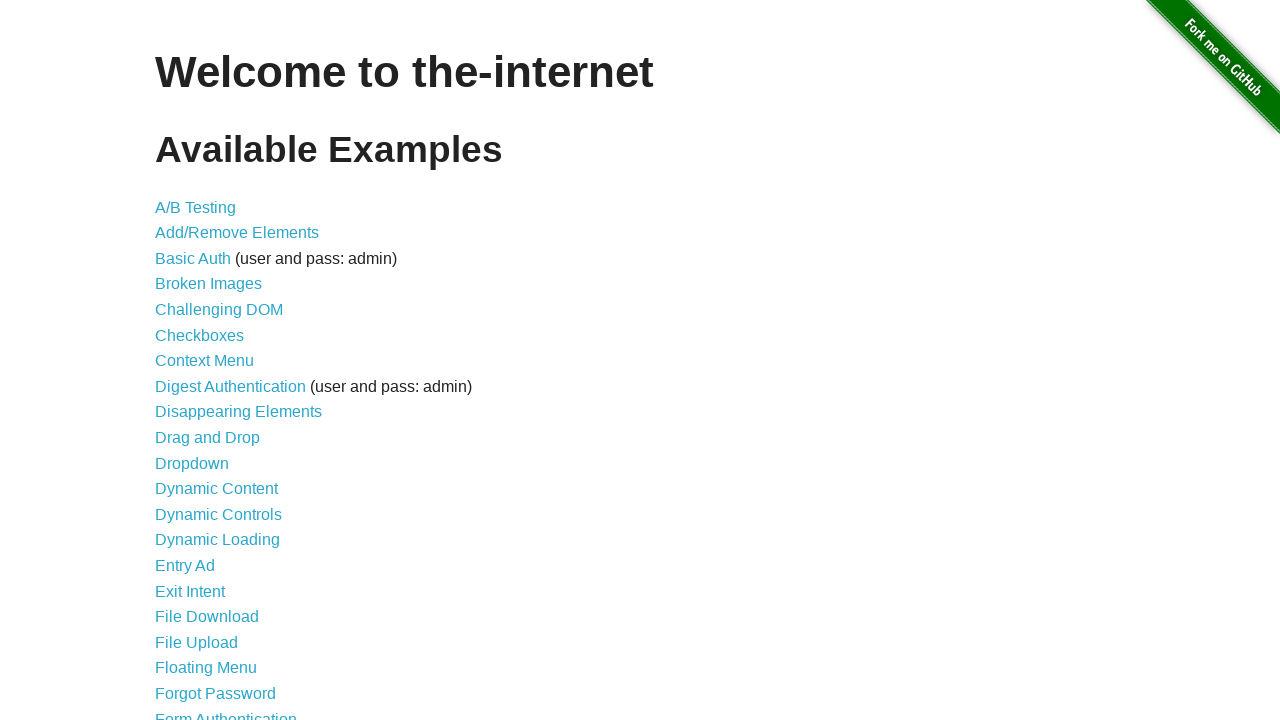

Clicked on File Upload link at (196, 642) on xpath=//a[text()='File Upload']
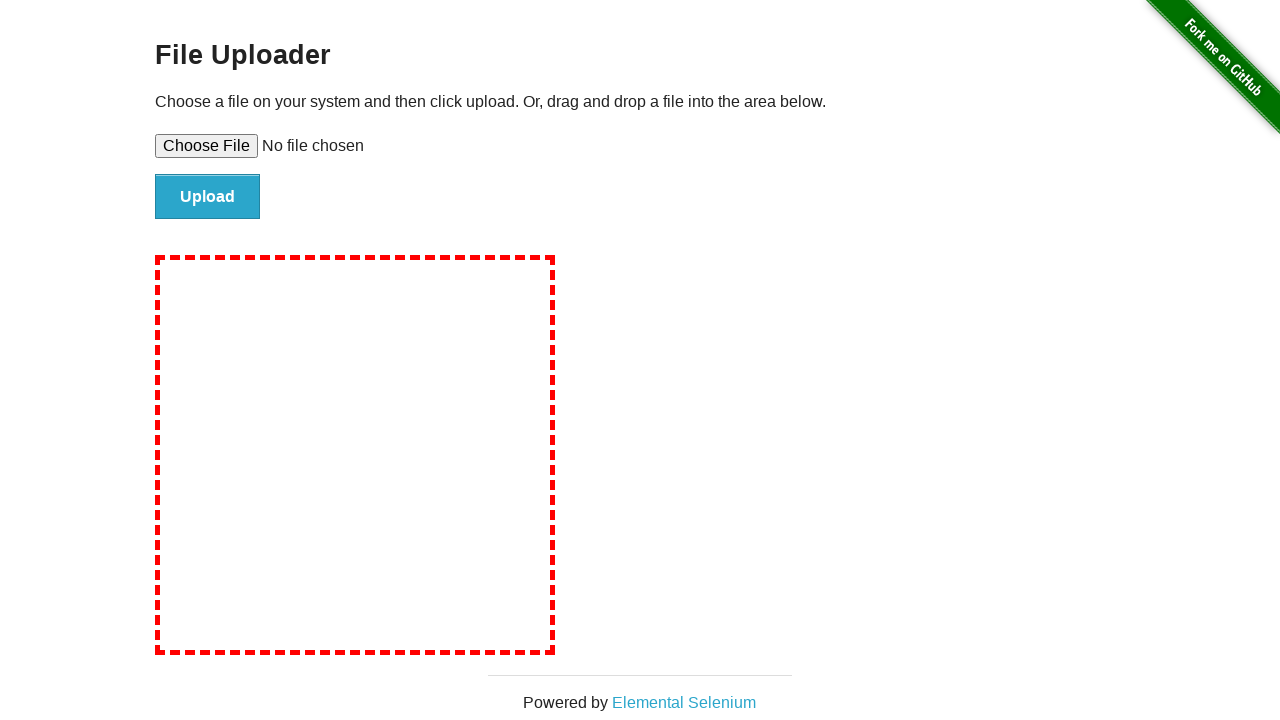

Selected file for upload using file input element
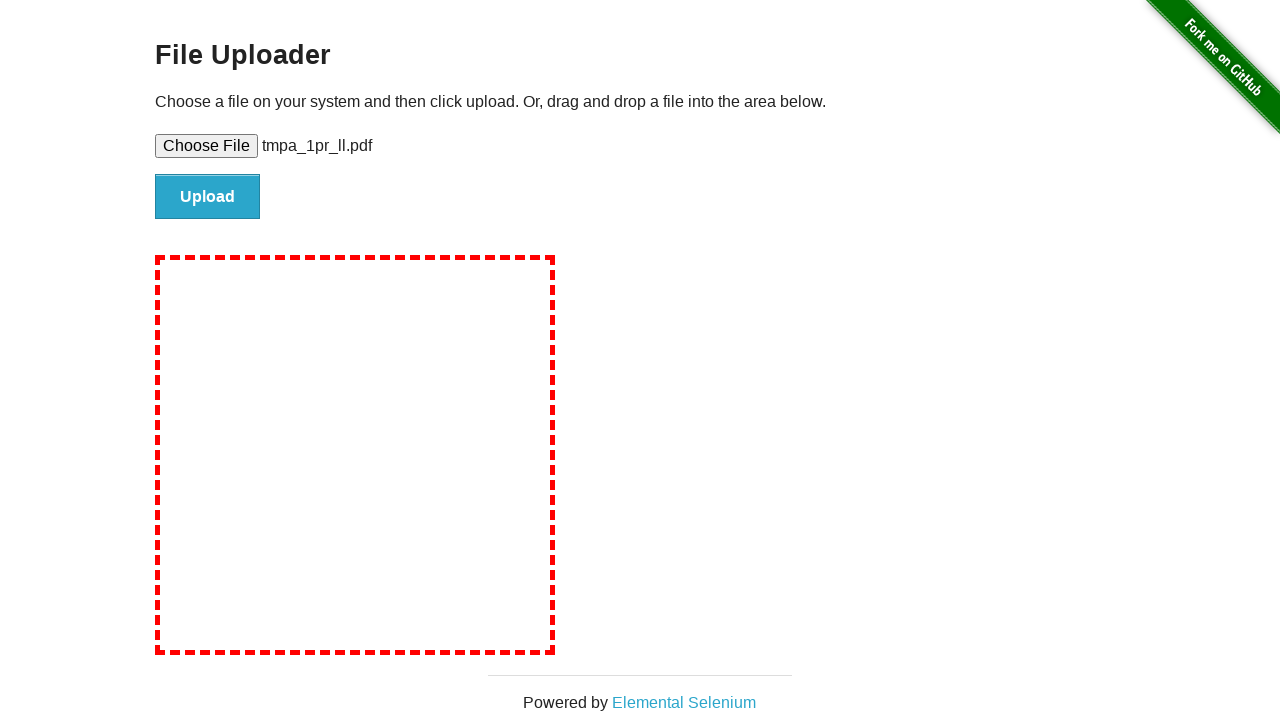

Clicked the Upload button to submit file at (208, 197) on #file-submit
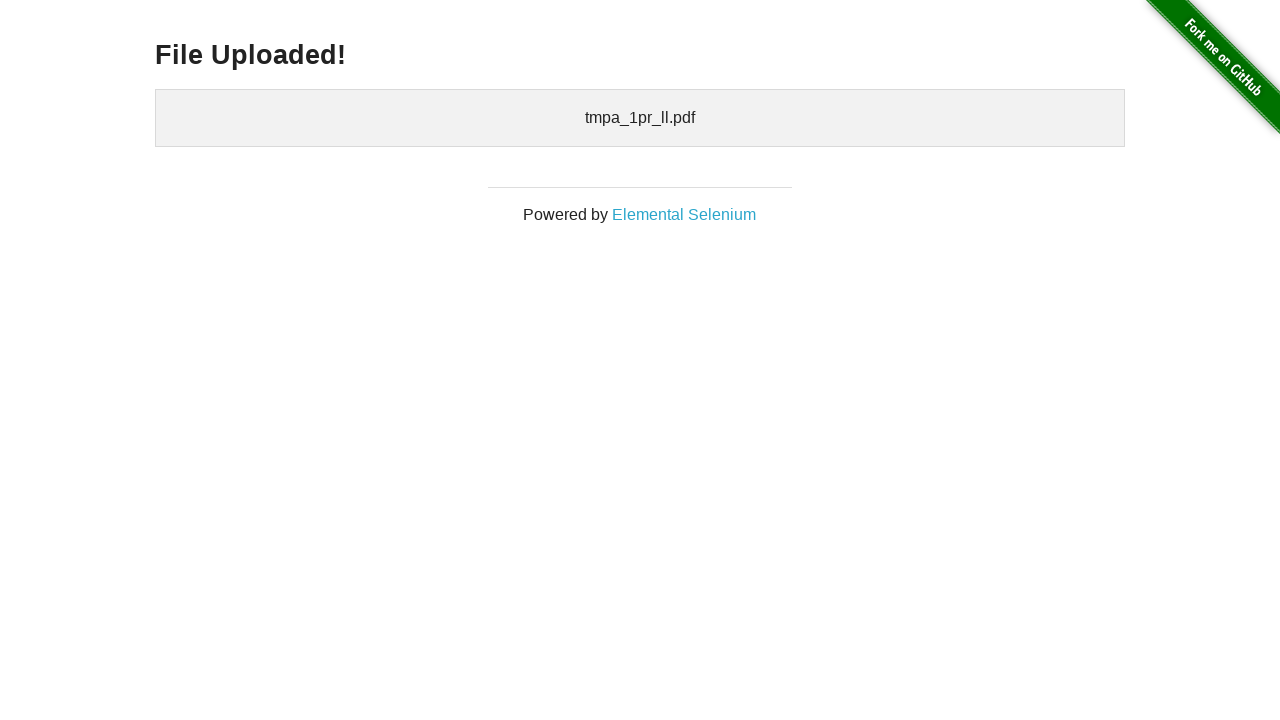

File upload completed and uploaded files section appeared
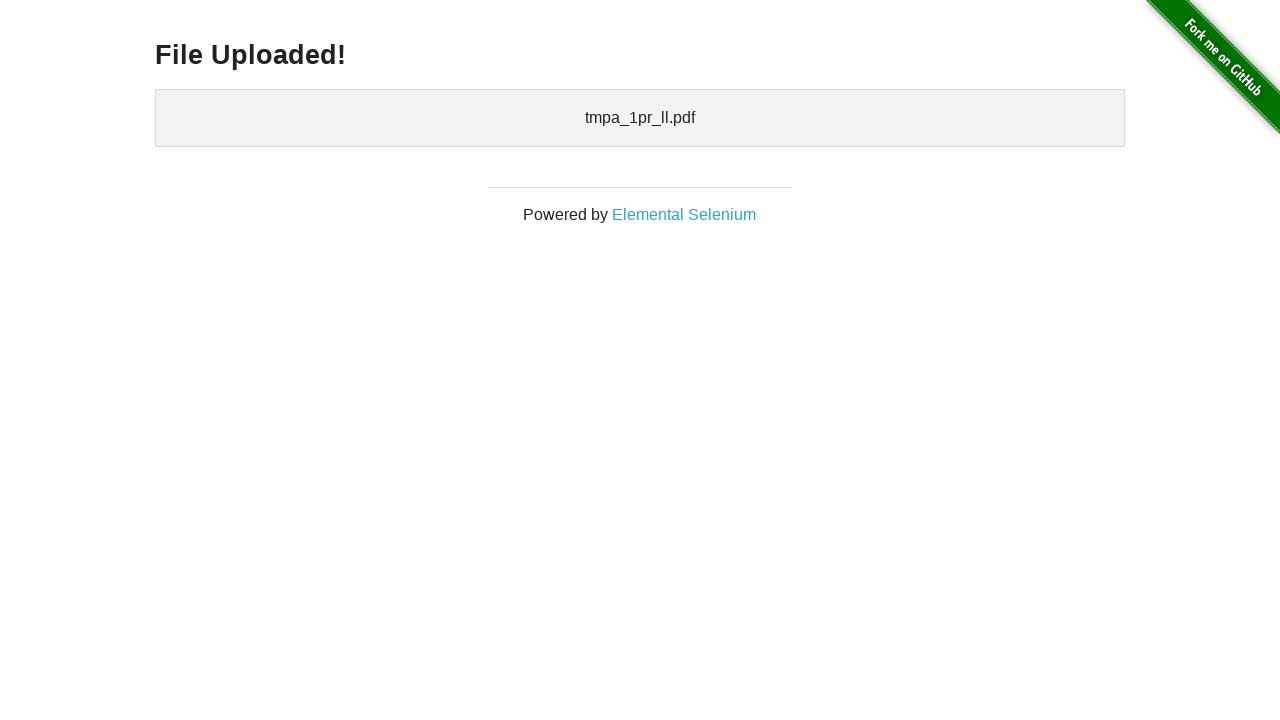

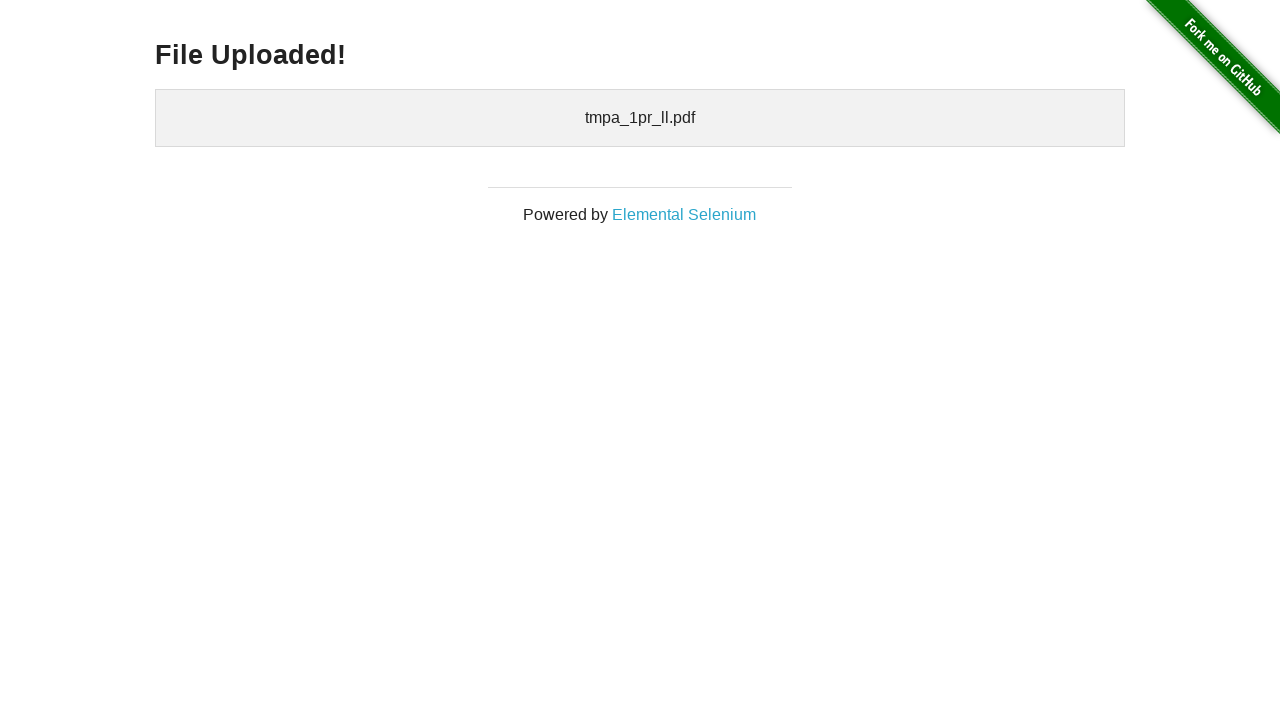